Tests that the currently applied filter is highlighted in the navigation

Starting URL: https://demo.playwright.dev/todomvc

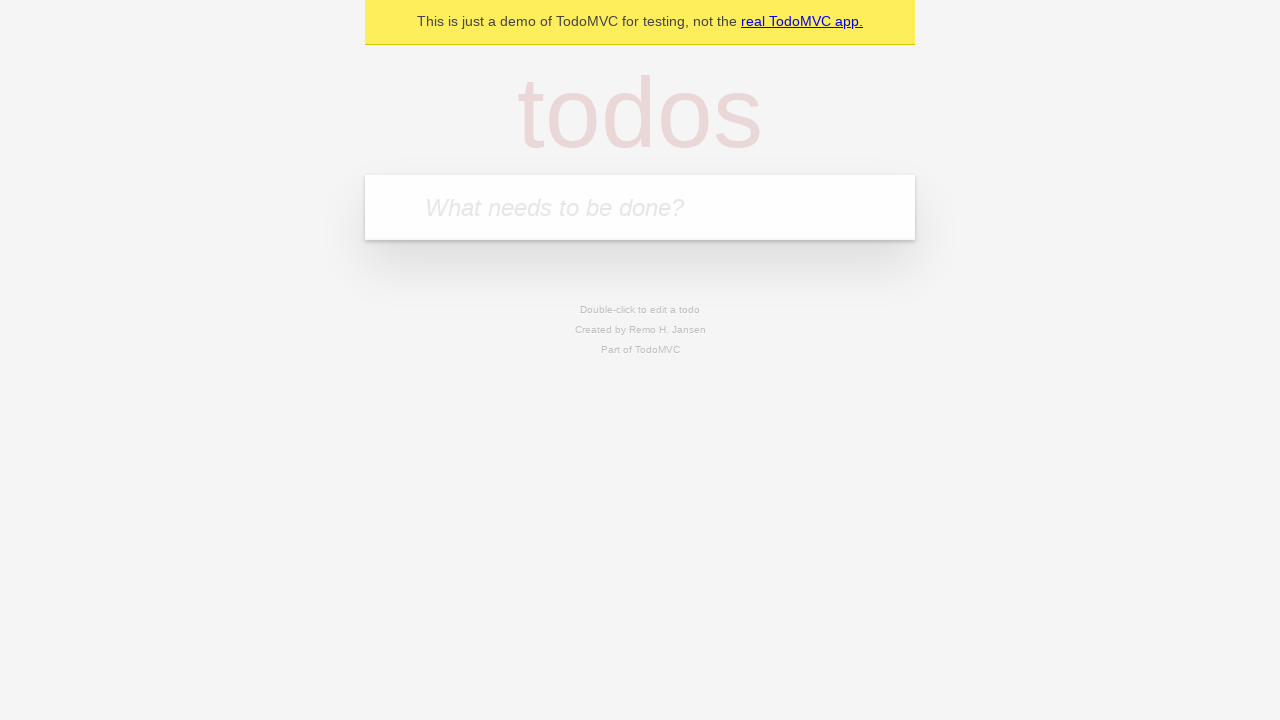

Filled todo input with 'buy some cheese' on internal:attr=[placeholder="What needs to be done?"i]
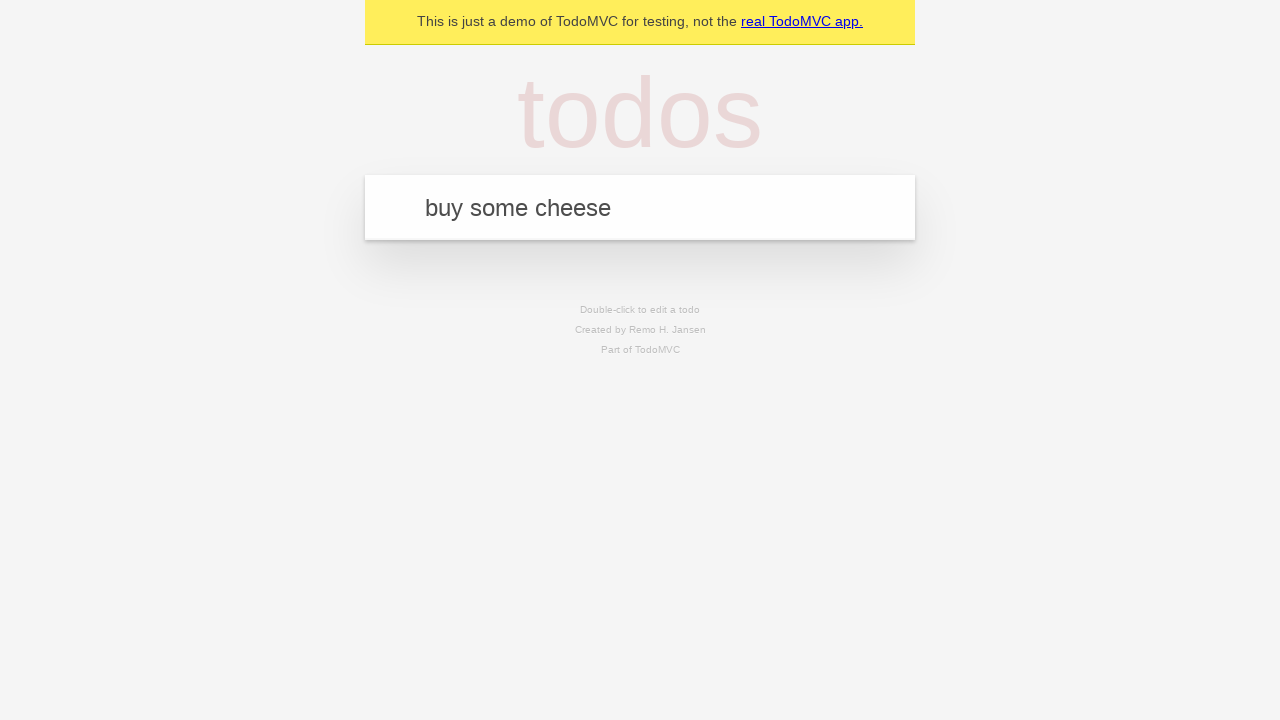

Pressed Enter to create first todo on internal:attr=[placeholder="What needs to be done?"i]
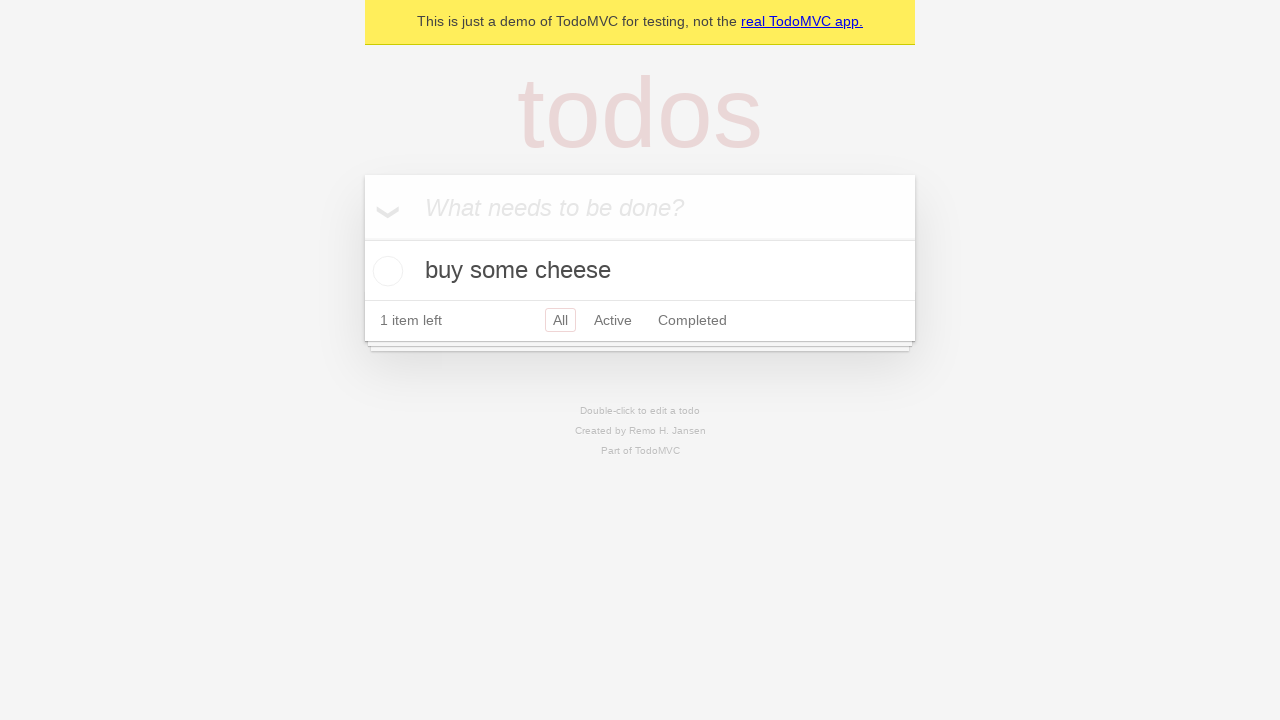

Filled todo input with 'feed the cat' on internal:attr=[placeholder="What needs to be done?"i]
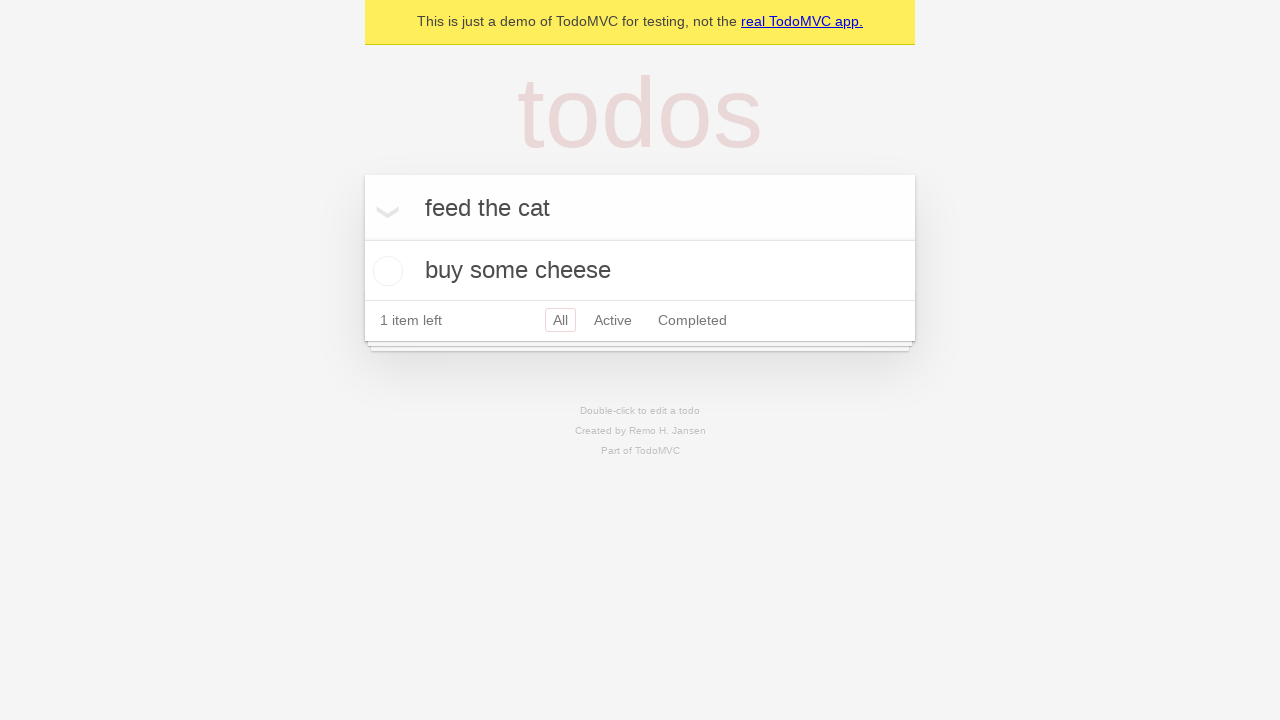

Pressed Enter to create second todo on internal:attr=[placeholder="What needs to be done?"i]
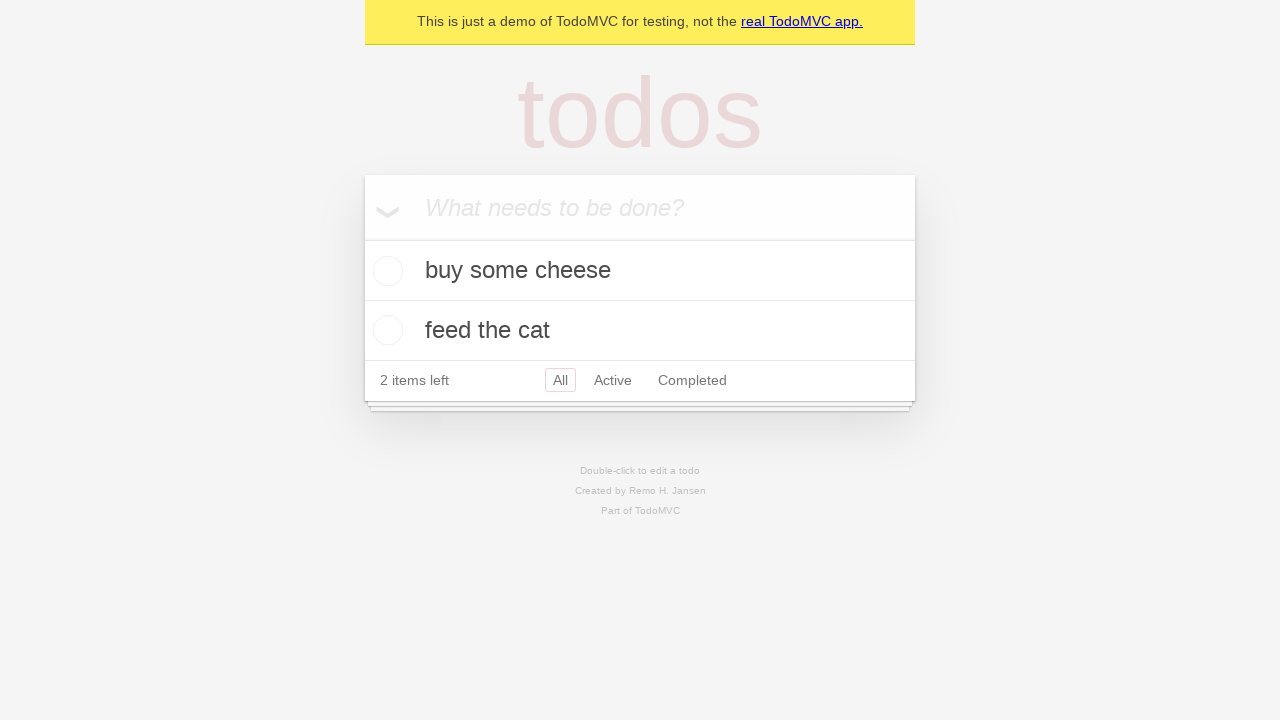

Filled todo input with 'book a doctors appointment' on internal:attr=[placeholder="What needs to be done?"i]
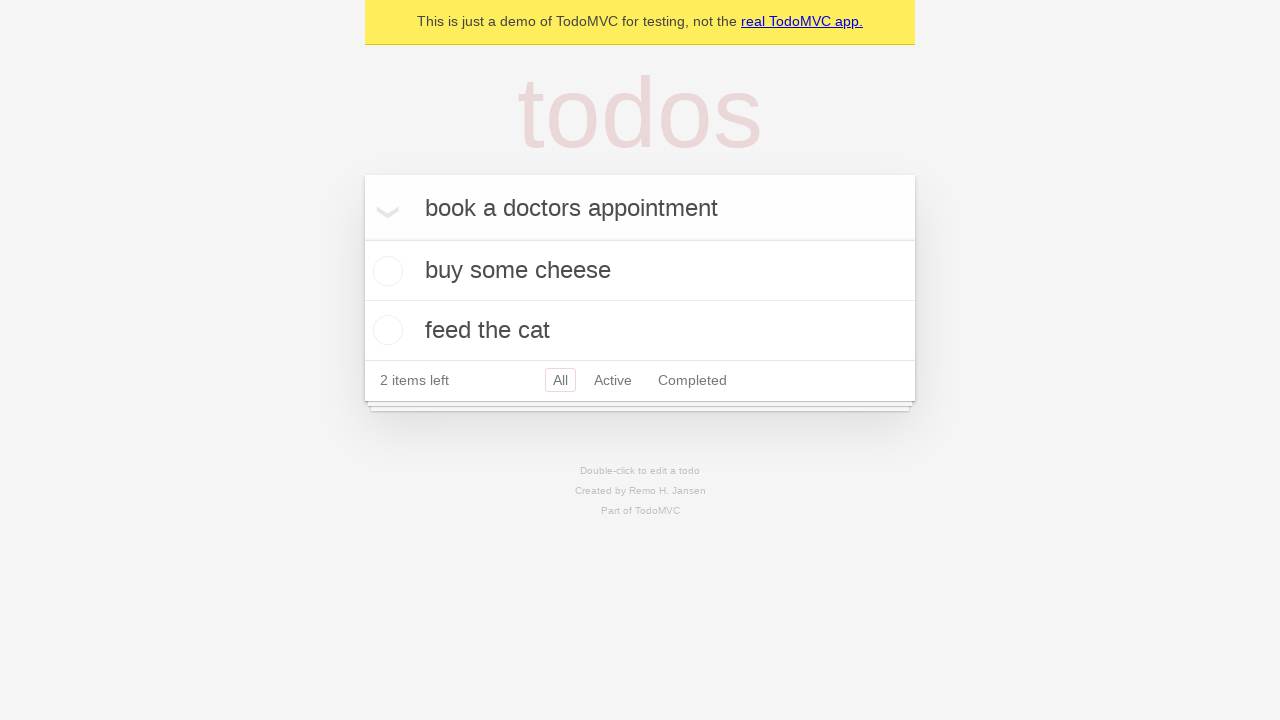

Pressed Enter to create third todo on internal:attr=[placeholder="What needs to be done?"i]
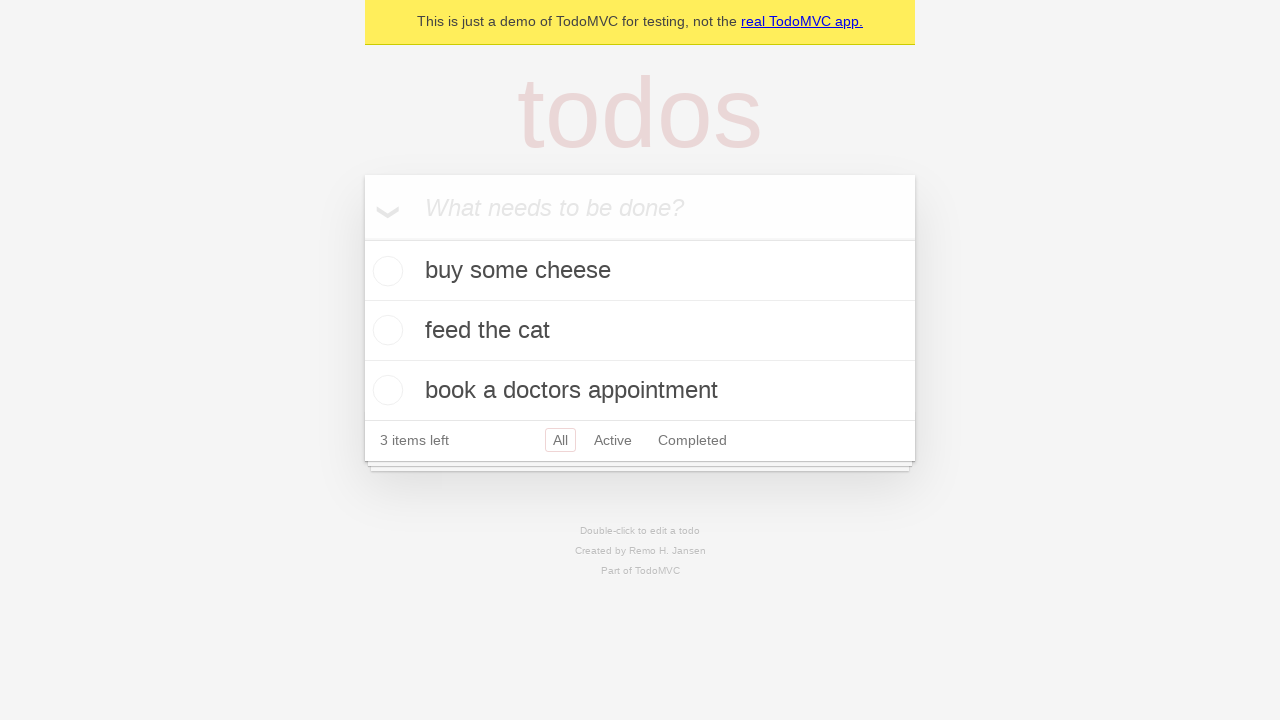

Clicked Active filter in navigation at (613, 440) on internal:role=link[name="Active"i]
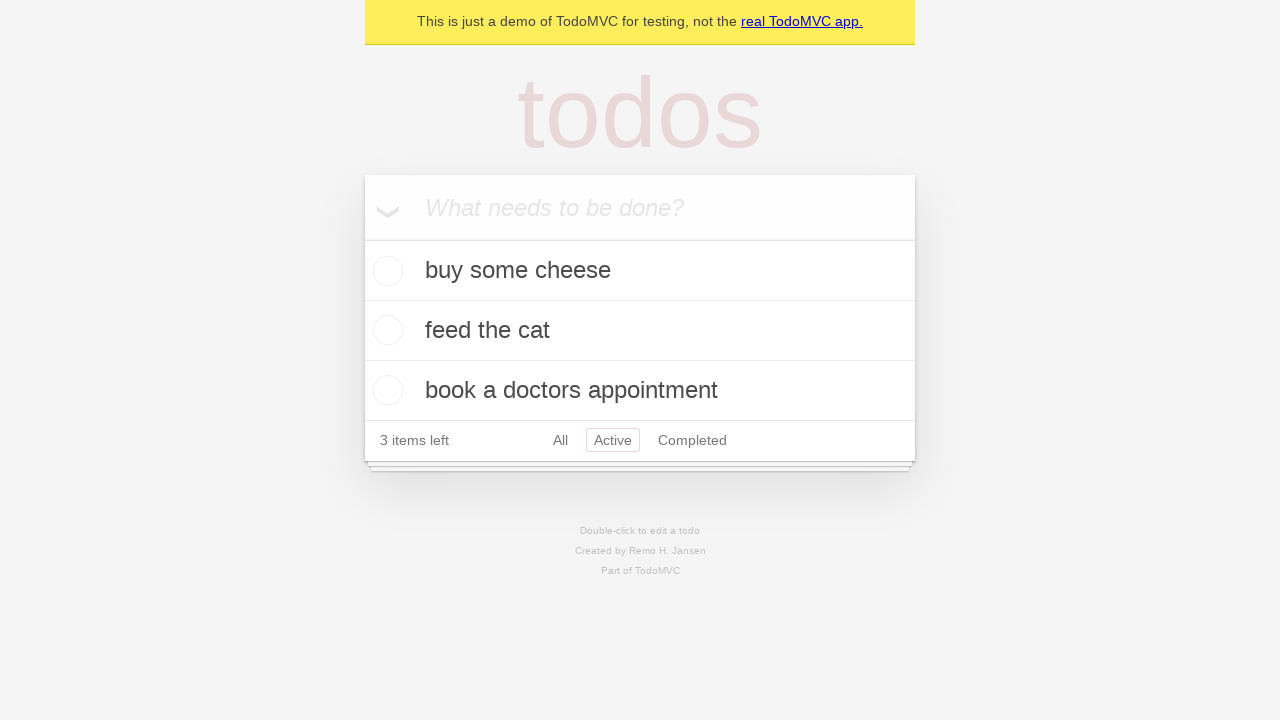

Clicked Completed filter in navigation to verify highlighting at (692, 440) on internal:role=link[name="Completed"i]
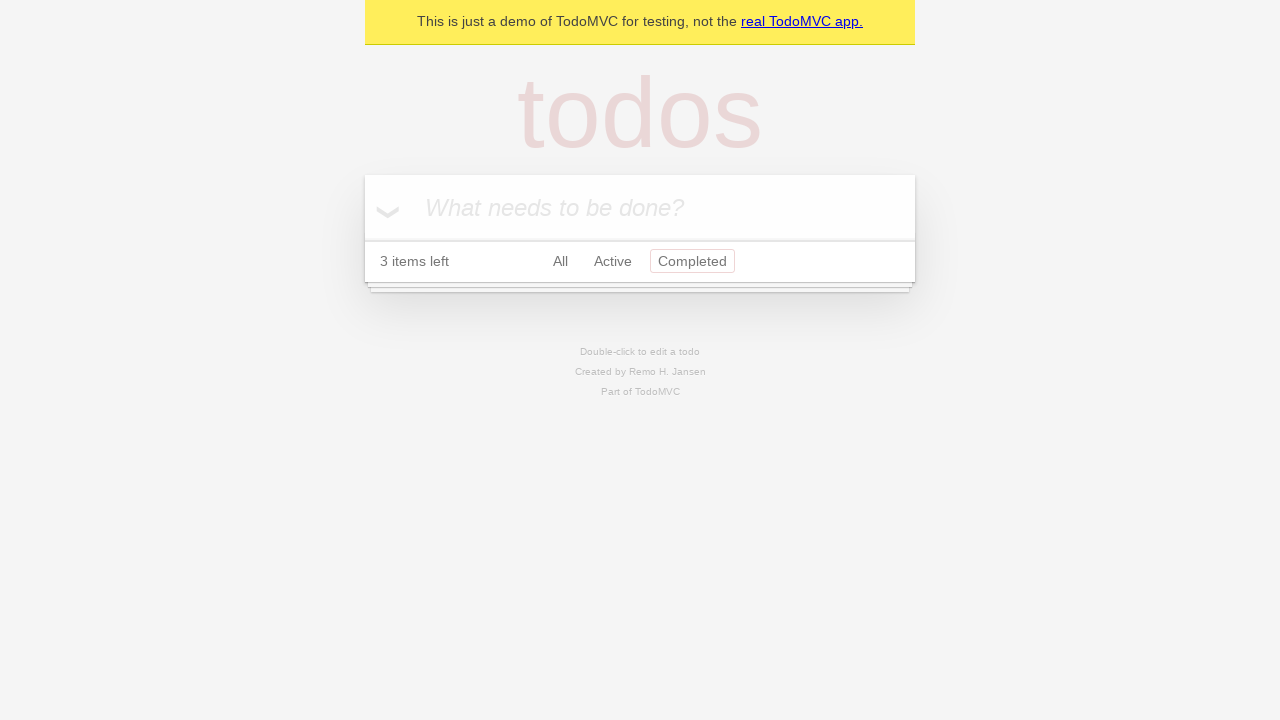

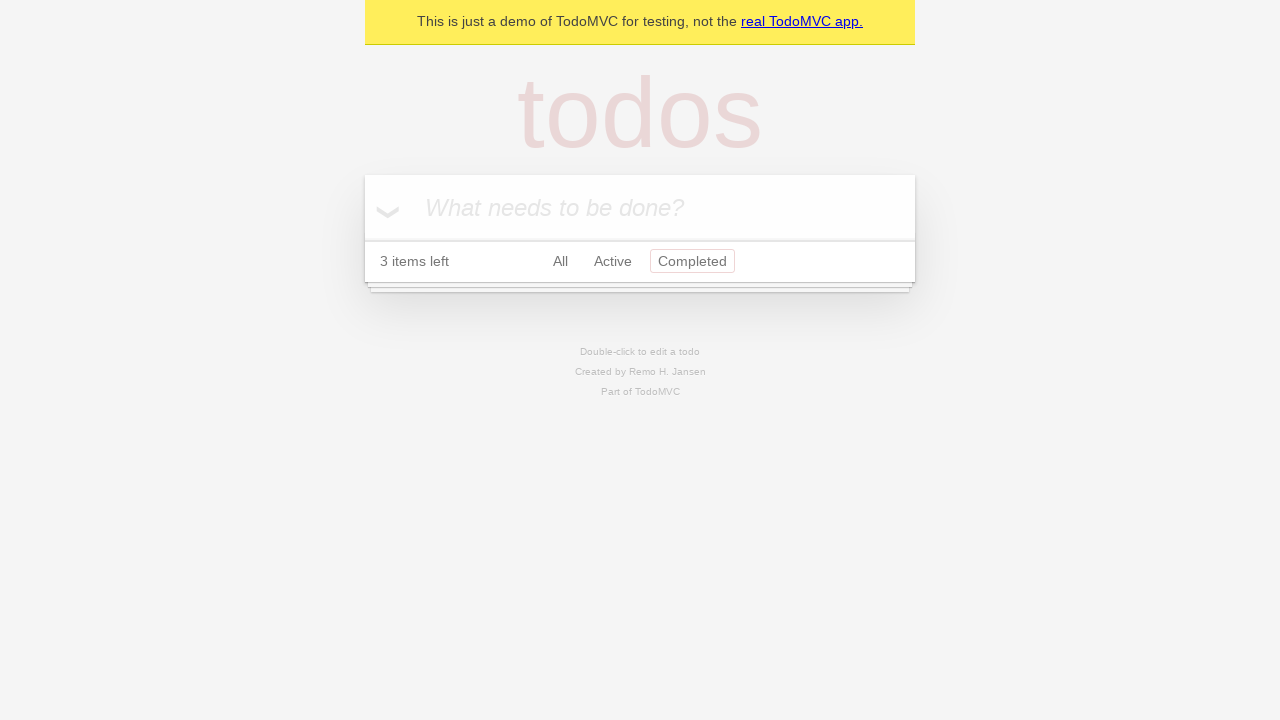